Navigates to an inputs page, clicks the Home link using class name locator, and verifies the page title

Starting URL: https://practice.cydeo.com/inputs

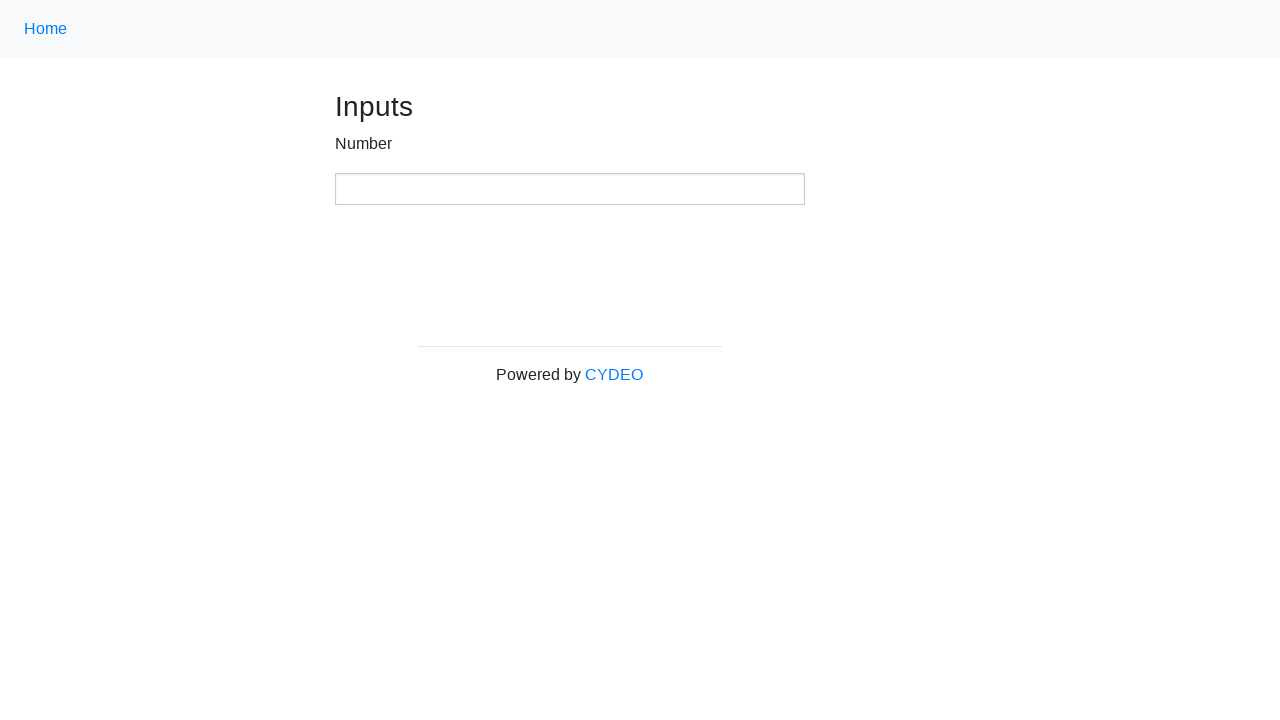

Clicked Home link using class name selector '.nav-link' at (46, 29) on .nav-link
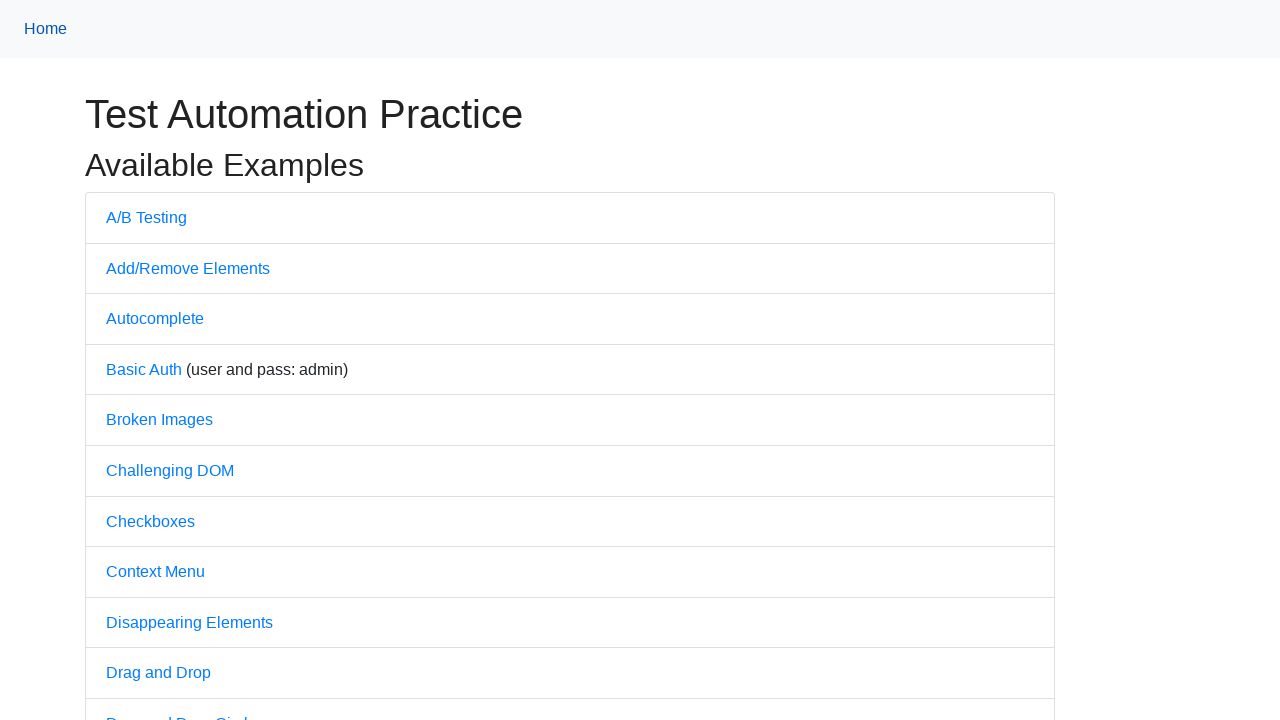

Verified page title is 'Practice'
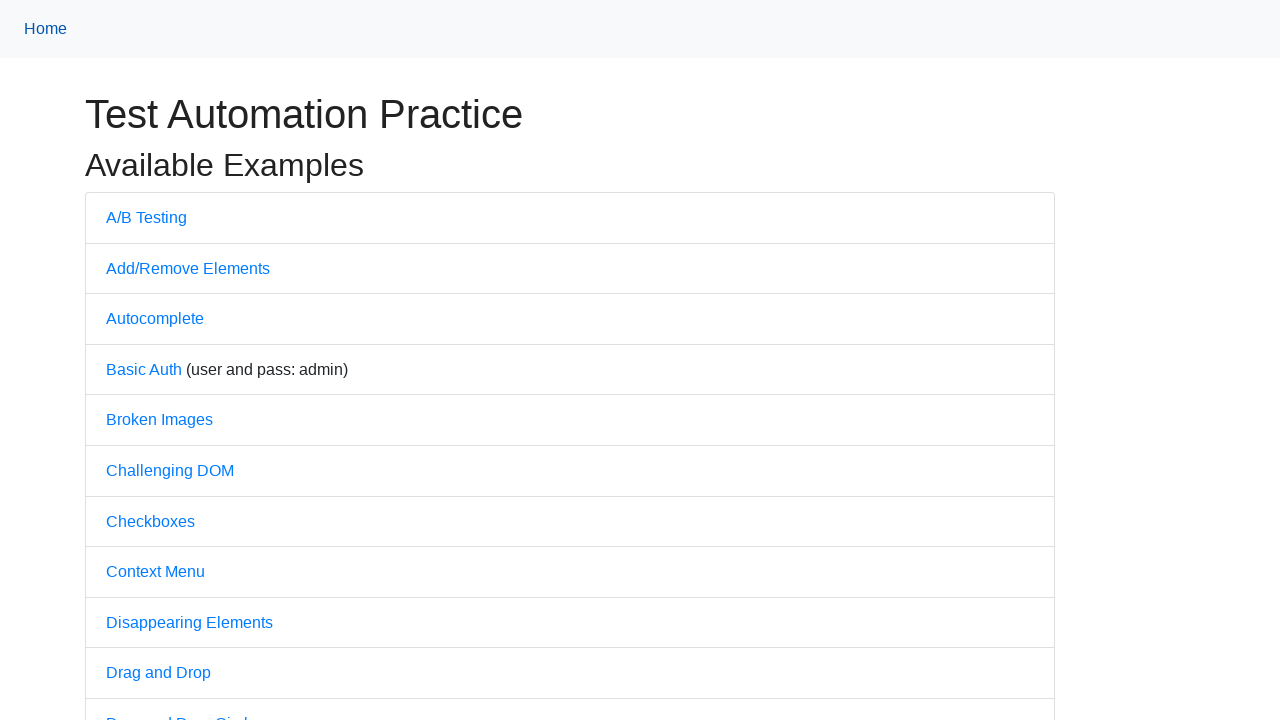

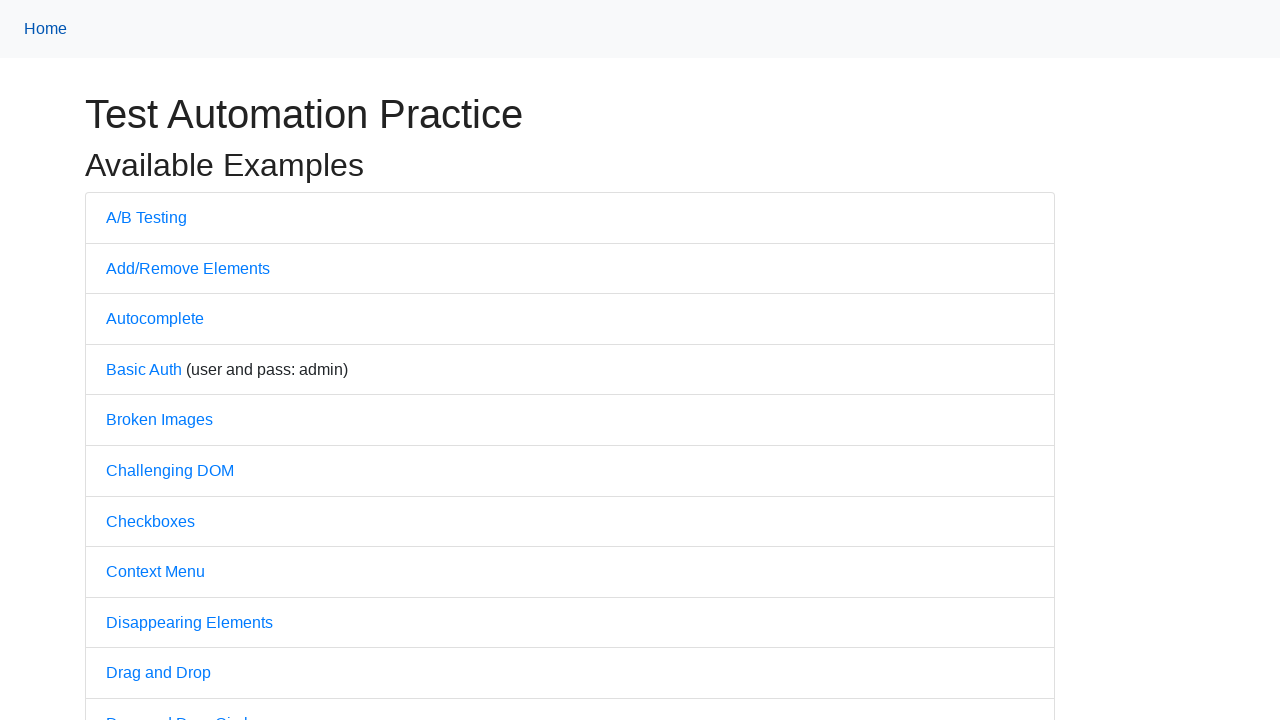